Tests input addon elements including text inputs with icons, checkboxes, radio buttons, and button addons on the AdminLTE forms page.

Starting URL: https://adminlte.io/themes/v3/index3.html

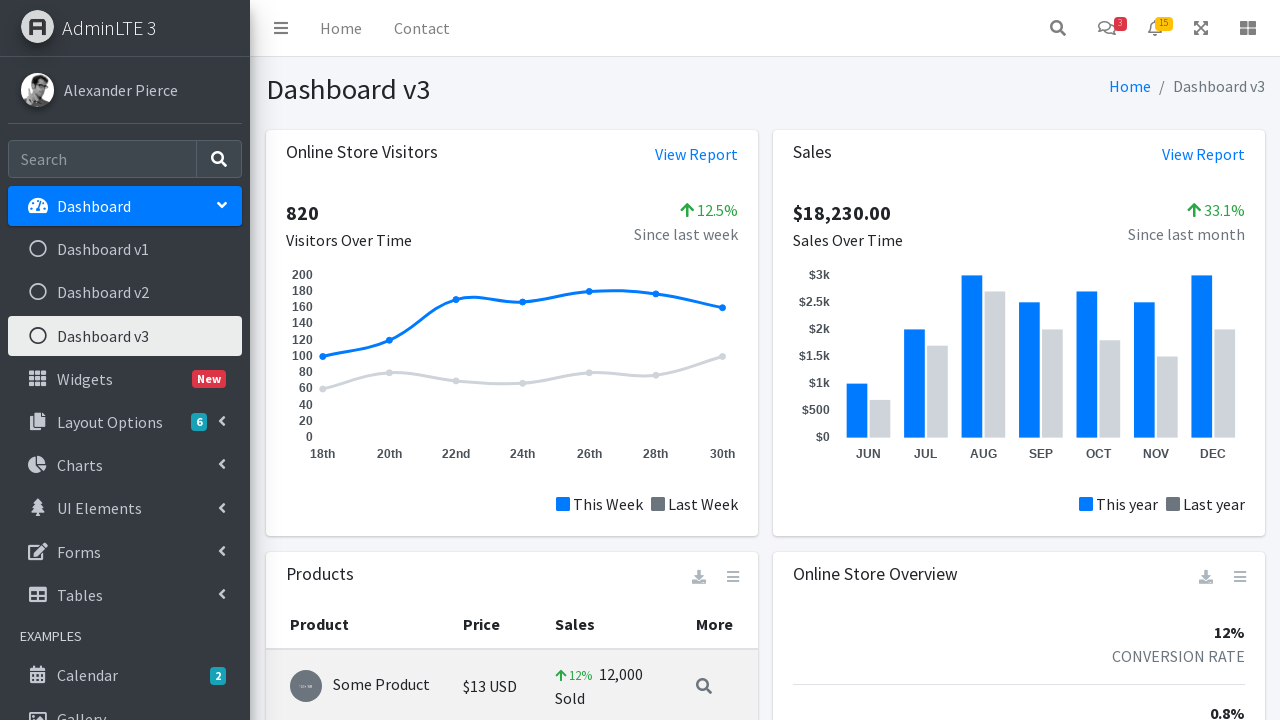

Clicked Forms navigation menu at (38, 551) on .nav-icon.fas.fa-edit
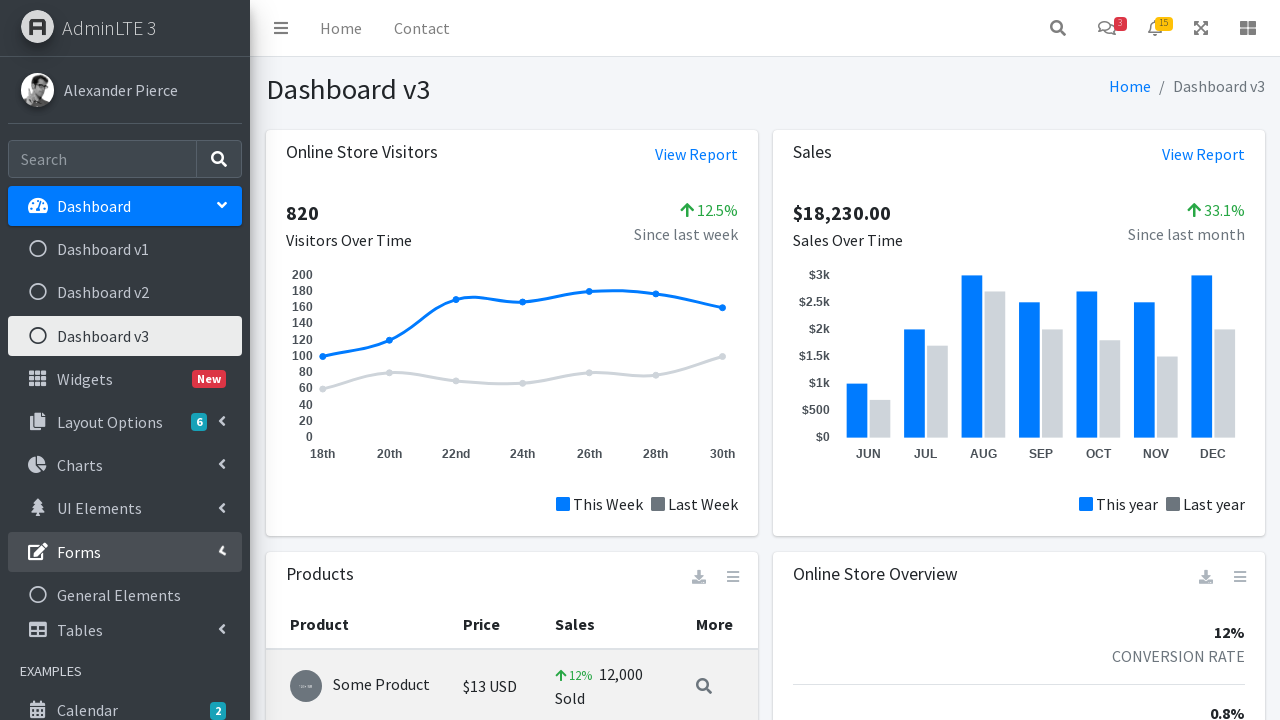

Clicked General forms submenu option at (125, 595) on .mt-2 >ul > li:nth-child(6) > ul > li:nth-child(1)
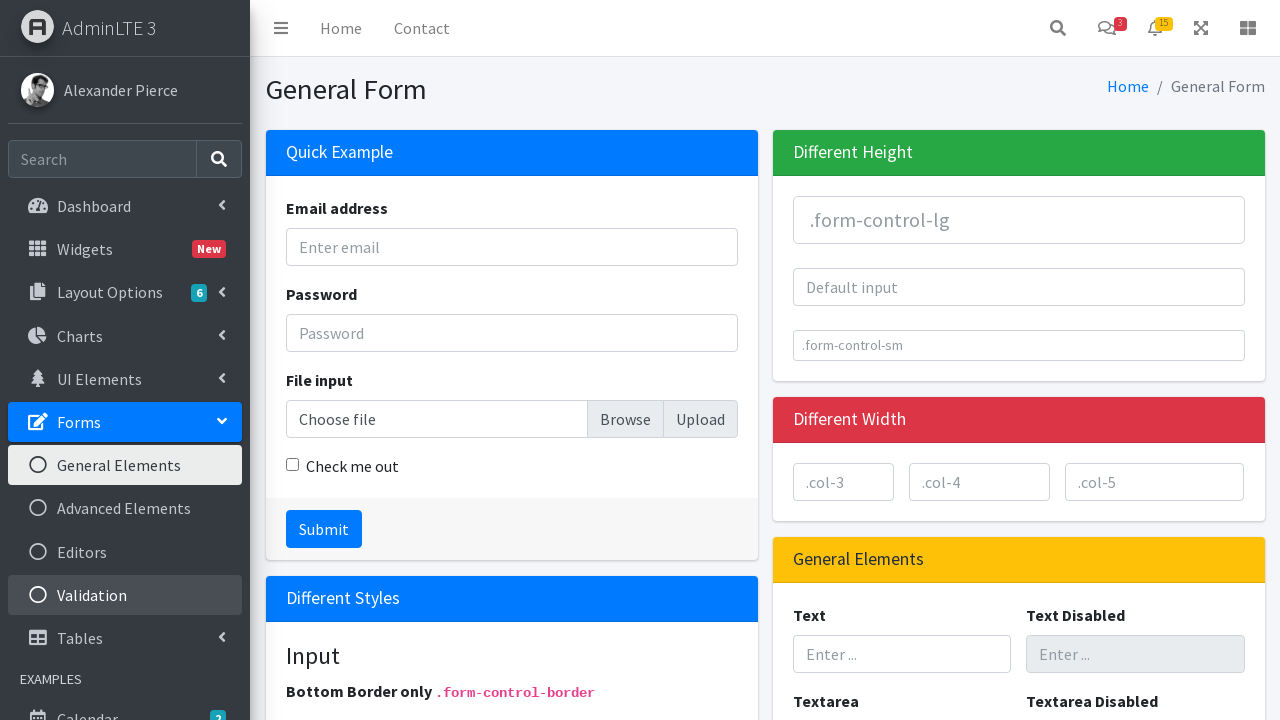

General forms page loaded
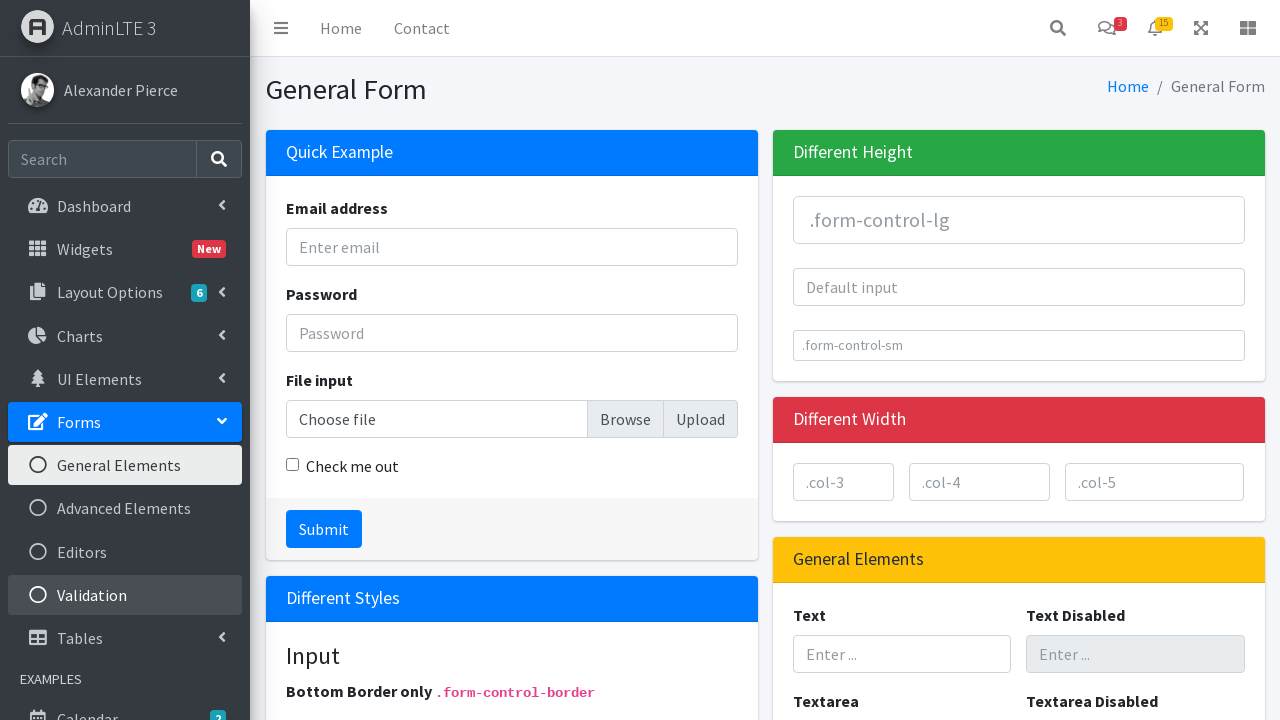

Filled first basic input field with 'TestName' on div:nth-child(3)>div.card-body>div:nth-child(1)>input
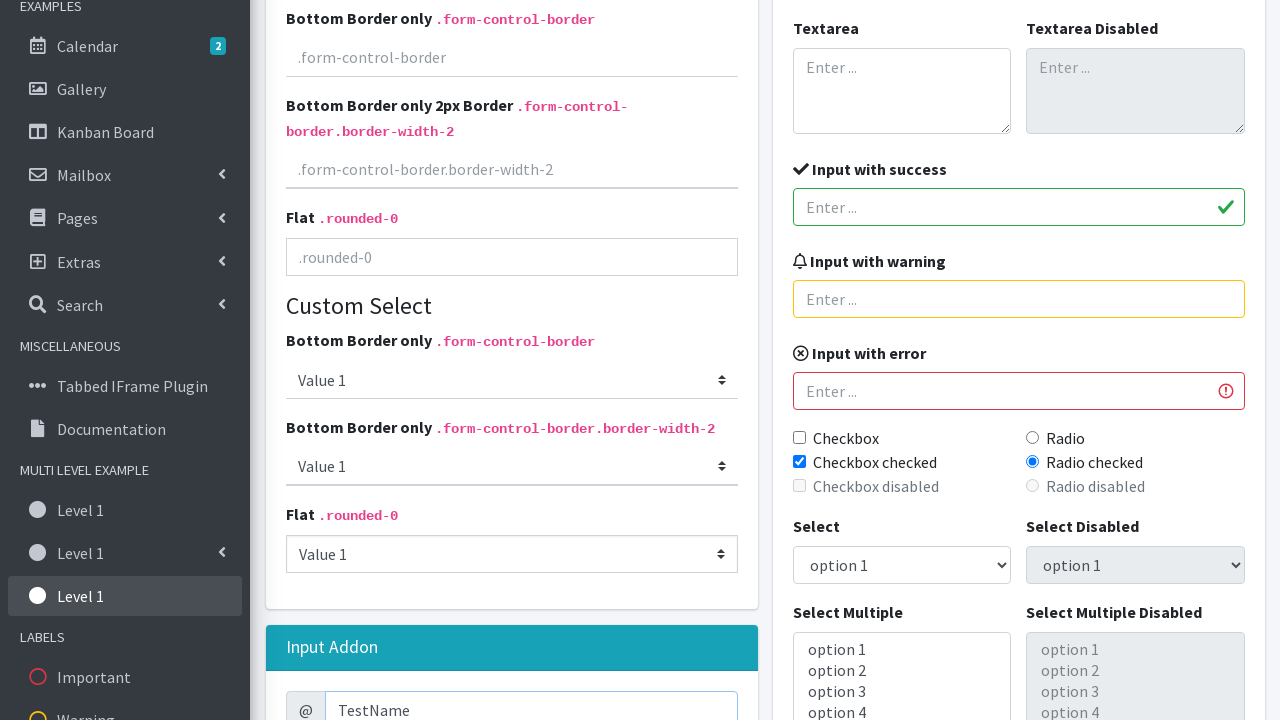

Filled second basic input field with '100' on div:nth-child(3)>div.card-body>div:nth-child(2)>input
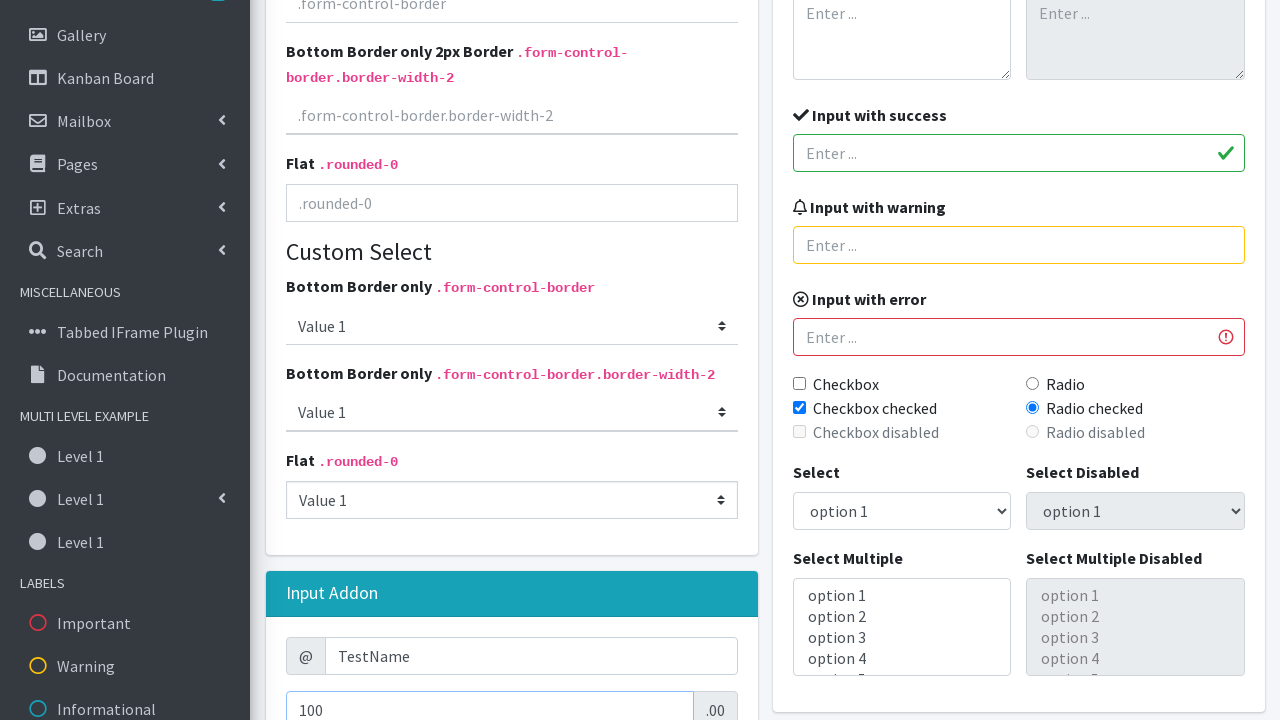

Filled third basic input field with '100' on div:nth-child(3)>div.card-body>div:nth-child(3)>input
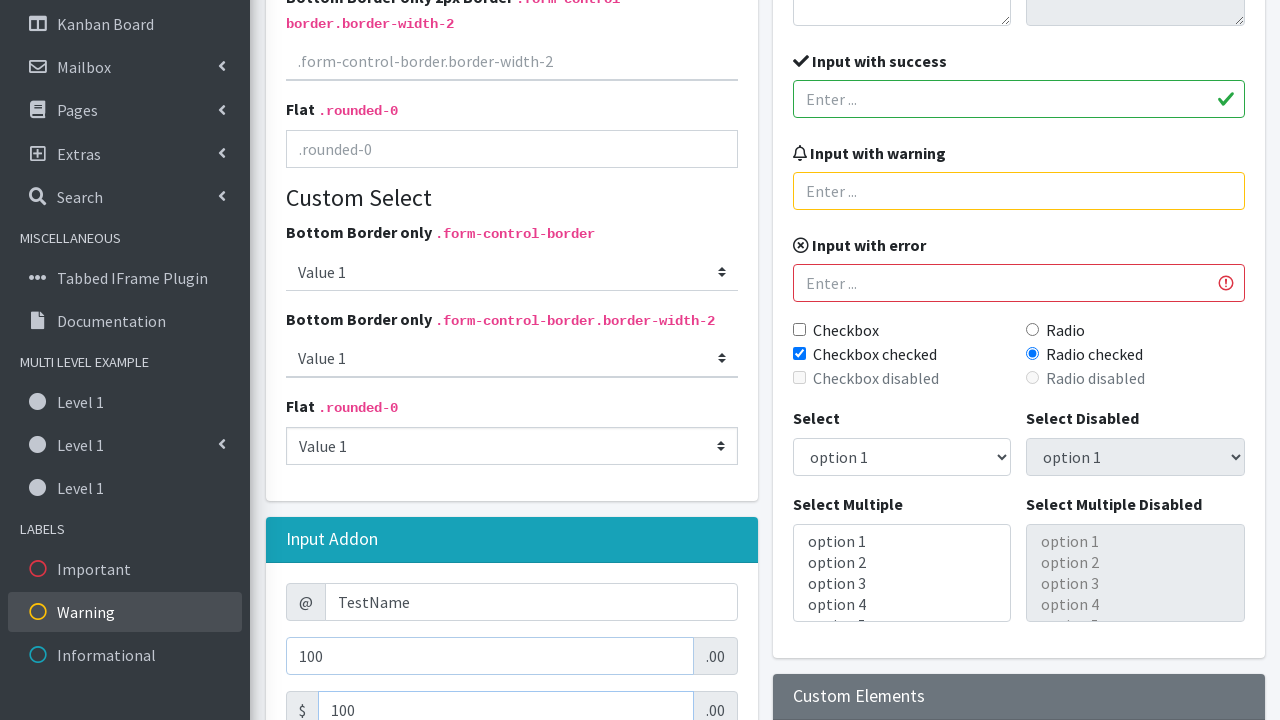

Filled email input with icon with 'Test@gmail.com' on div:nth-child(3)>div>div:nth-child(5)>input
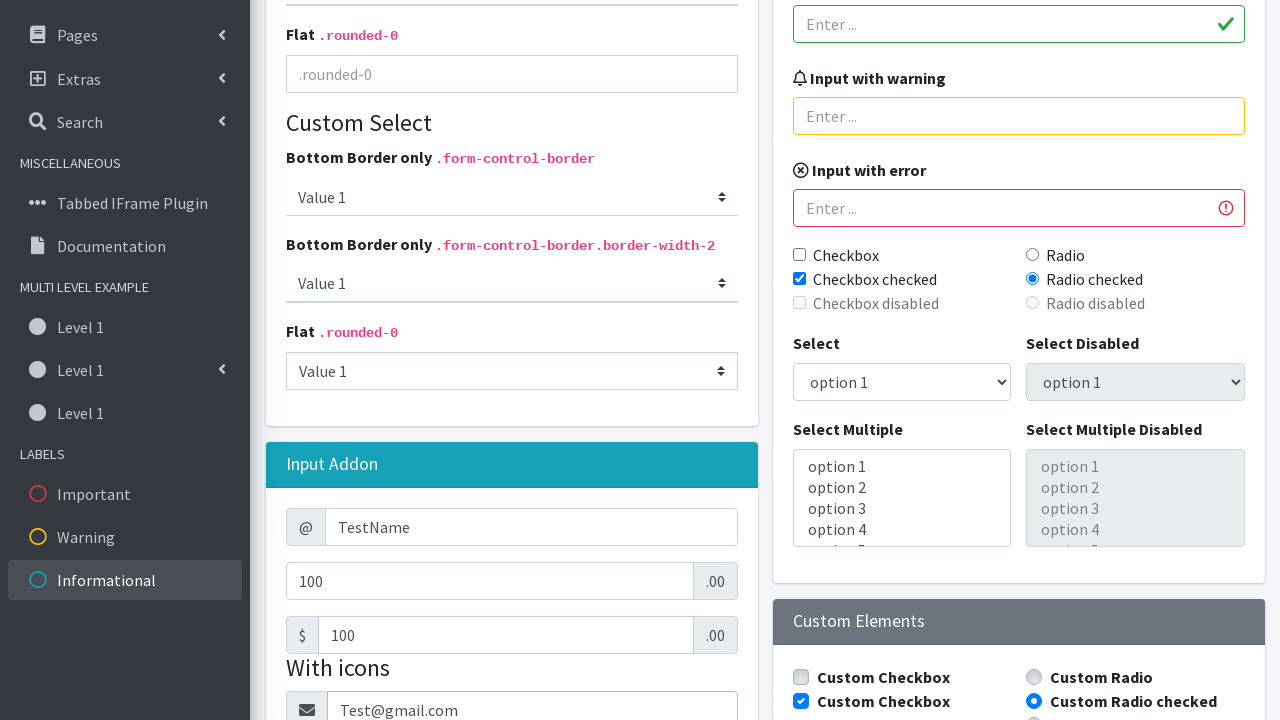

Filled input with success icon with 'Correct' on div:nth-child(3)>div>div:nth-child(6)>input
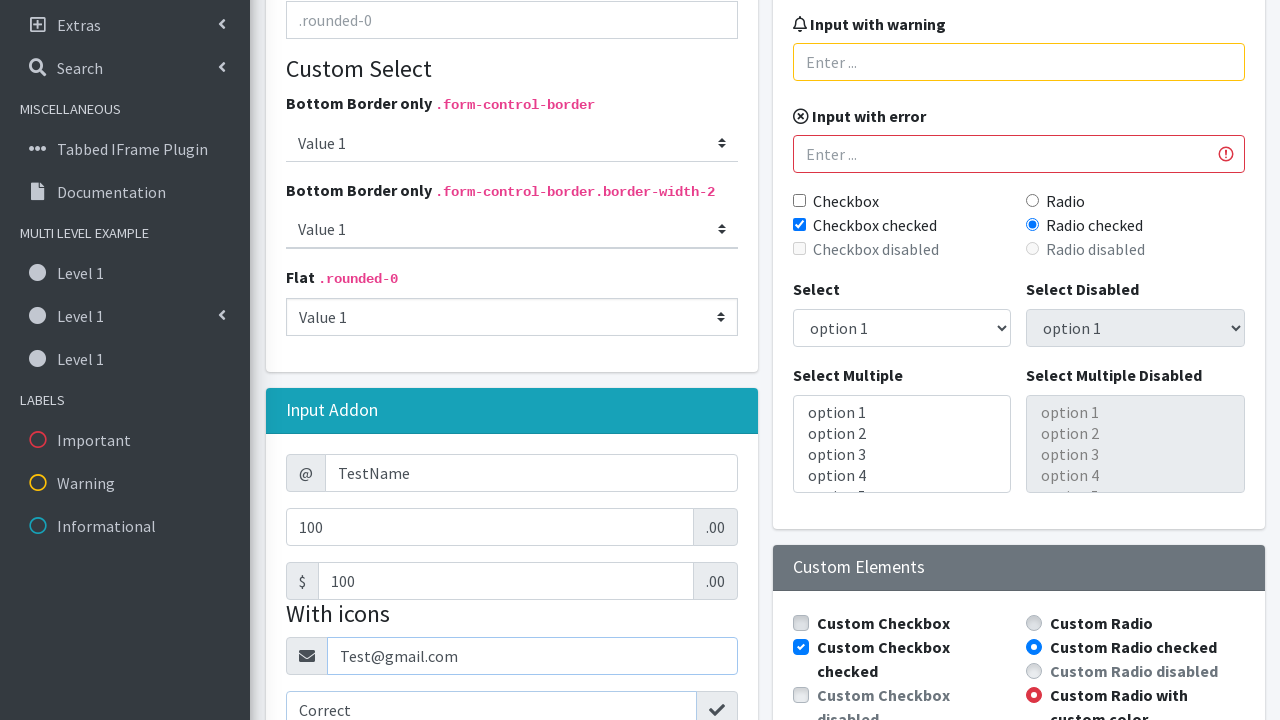

Filled numeric input with icon with '100' on div:nth-child(3)>div>div:nth-child(7)>input
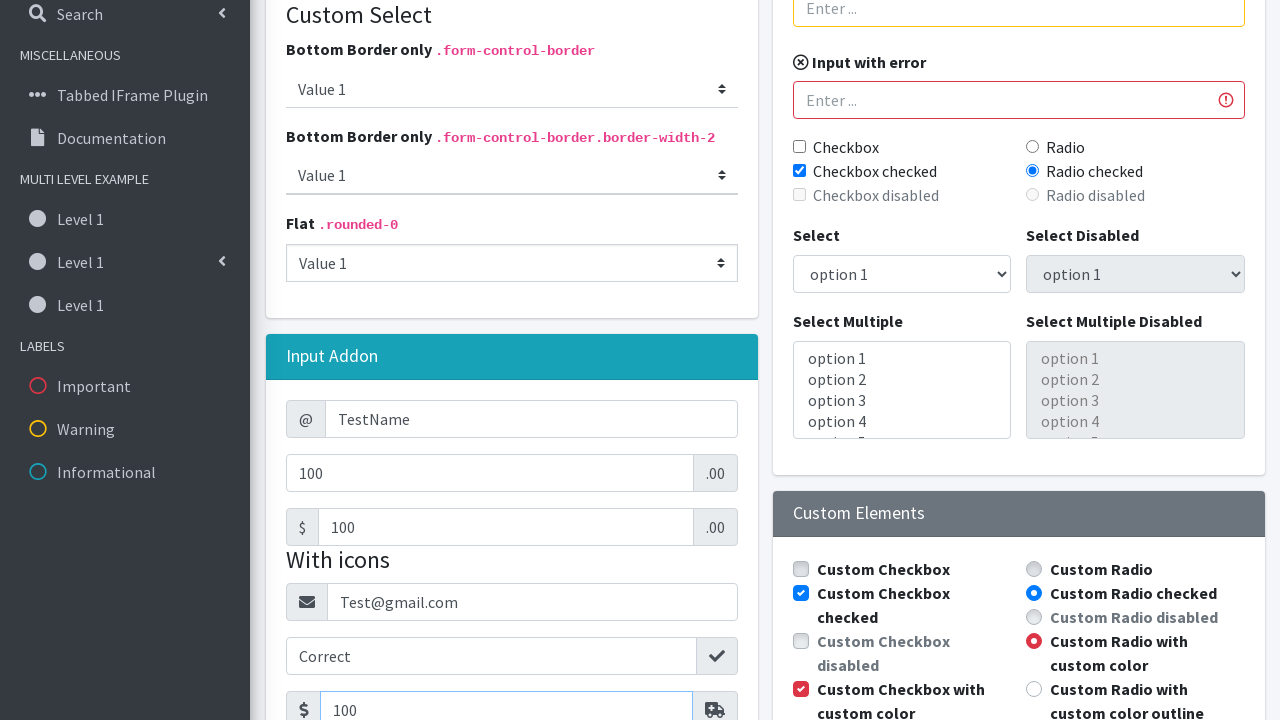

Checked checkbox addon element at (305, 360) on div:nth-child(3)>div>div>div:nth-child(1)>div>div>span>input
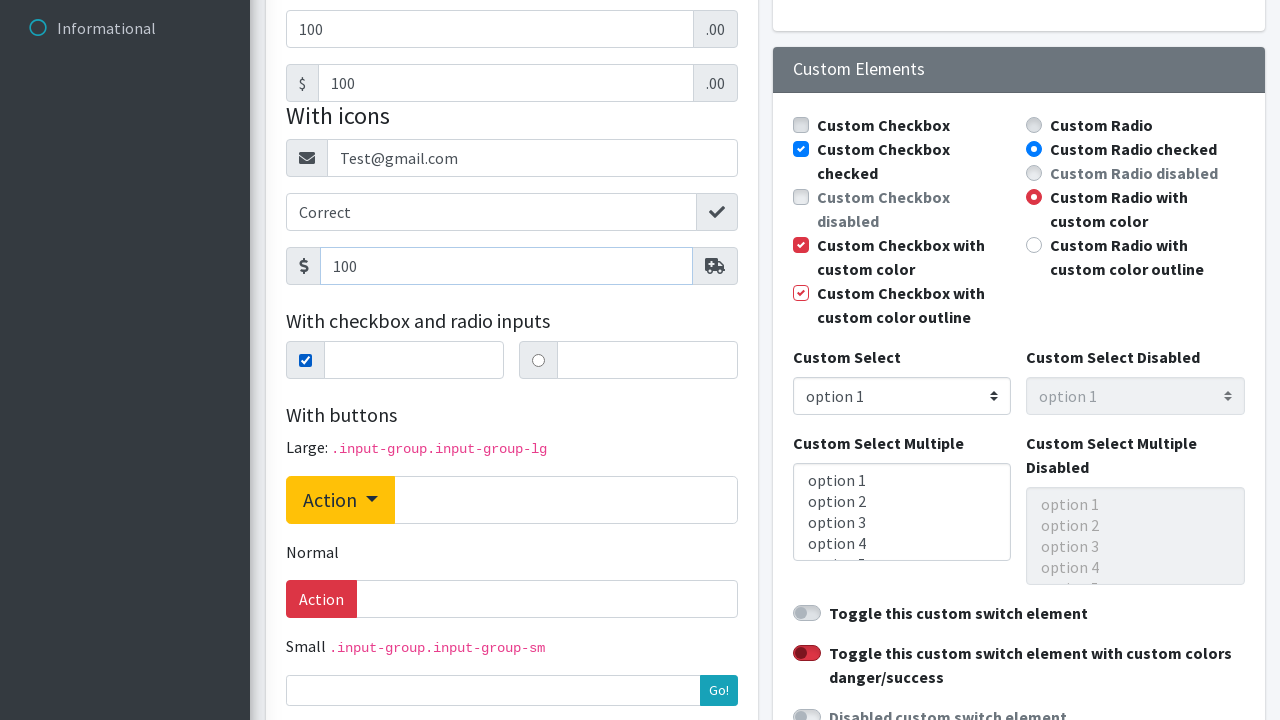

Filled text input next to checkbox with 'Checkbox' on div:nth-child(3)>div>div>div:nth-child(1)>div>input
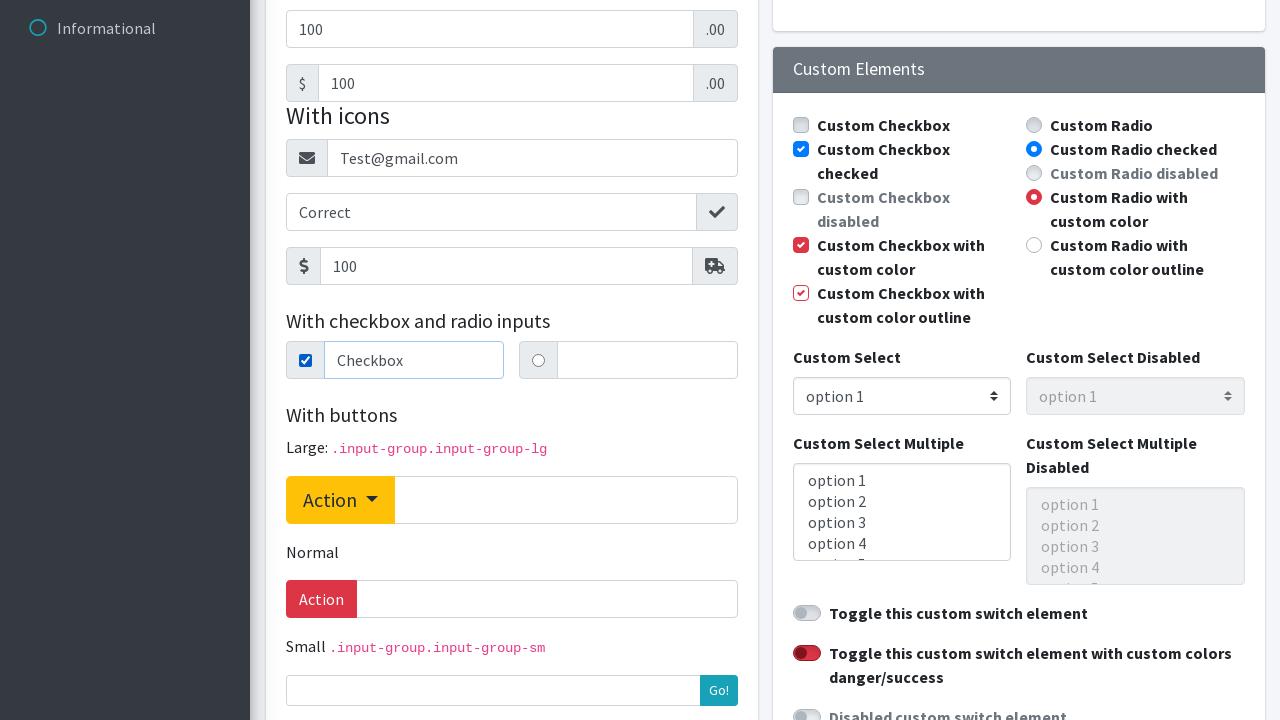

Clicked radio button addon element at (538, 360) on div:nth-child(3)>div>div>div:nth-child(2)>div>div>span>input
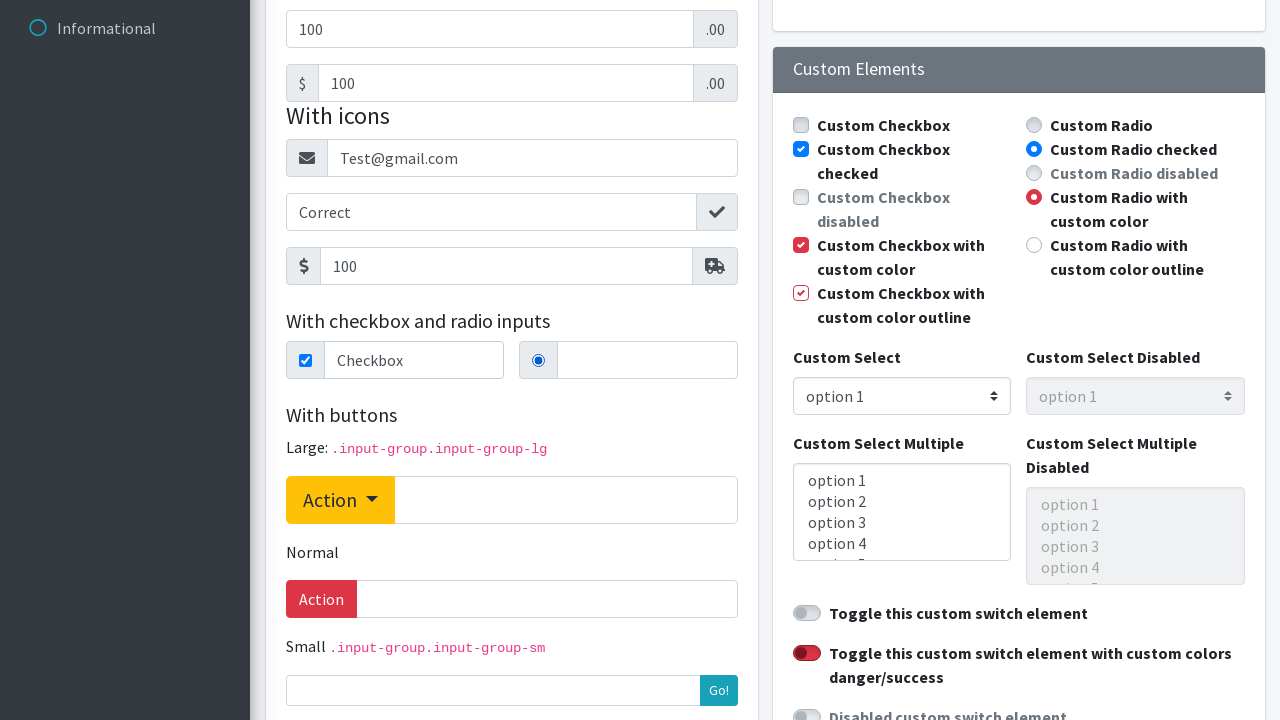

Filled text input next to radio button with 'Radio Button' on div:nth-child(3)>div>div>div:nth-child(2)>div>input
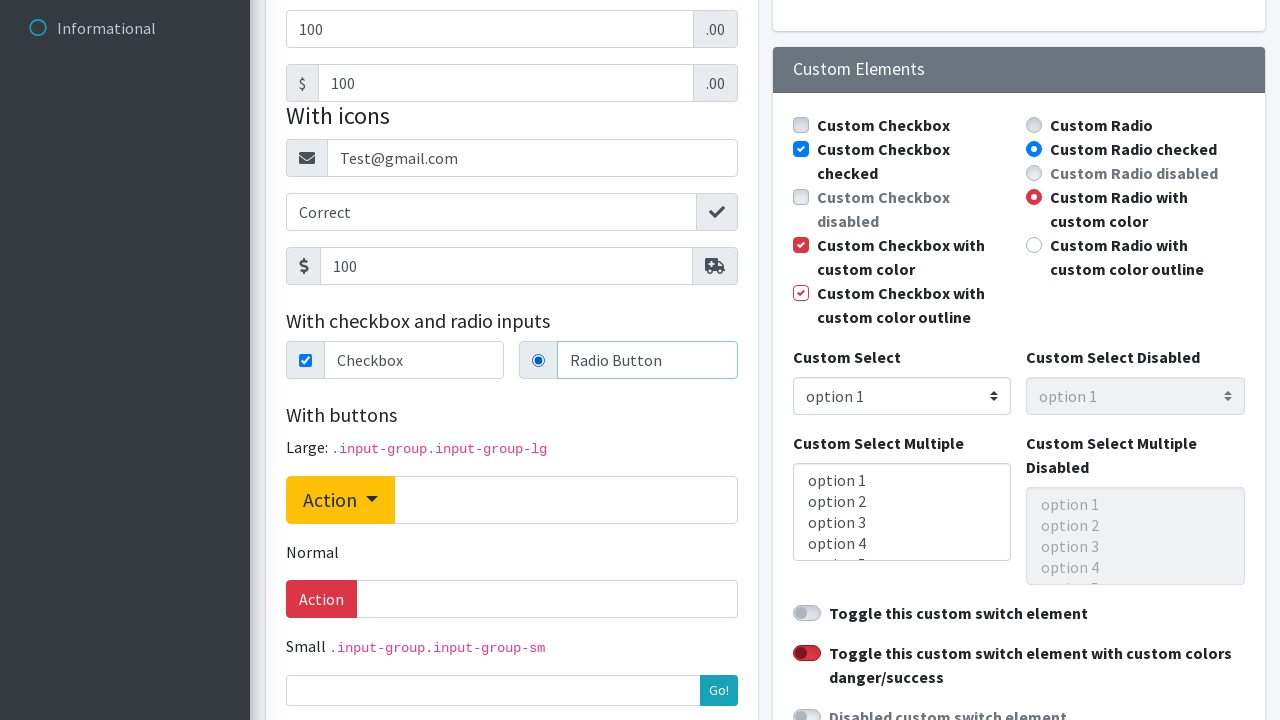

Clicked large button addon at (340, 500) on .input-group.input-group-lg.mb-3>div>button
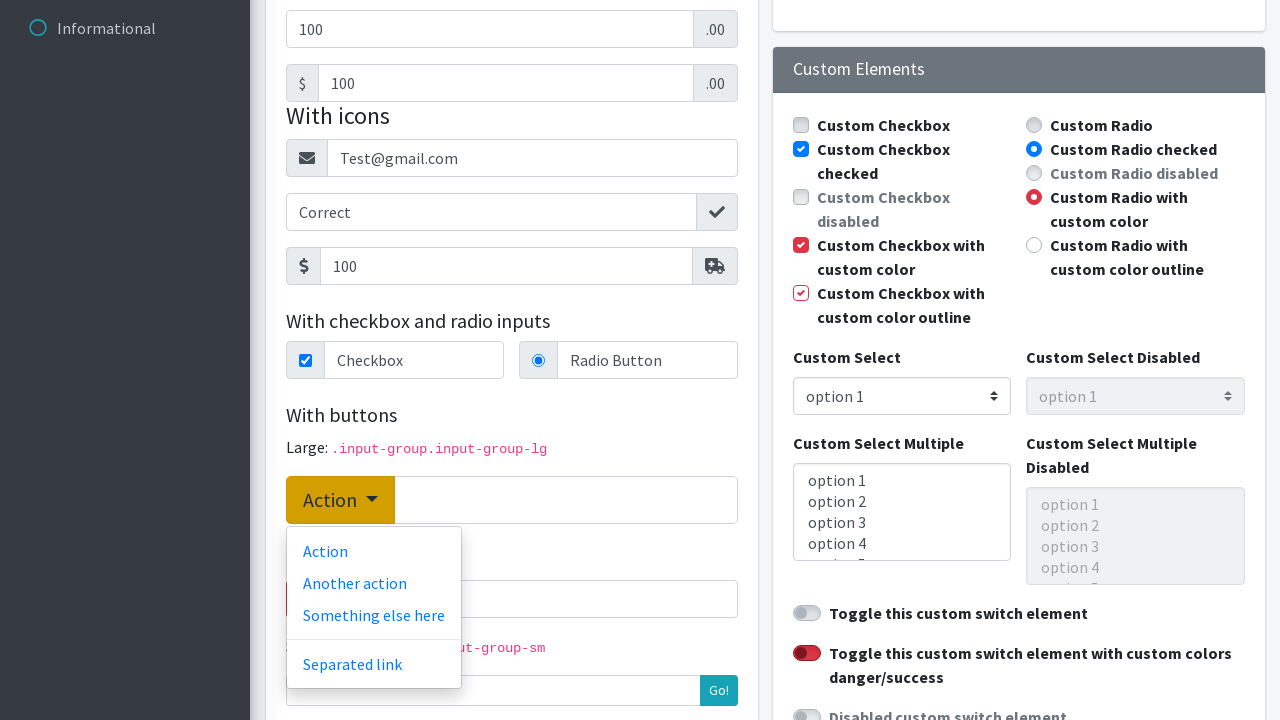

Clicked dropdown menu in large button addon at (374, 608) on .input-group.input-group-lg.mb-3>div>ul
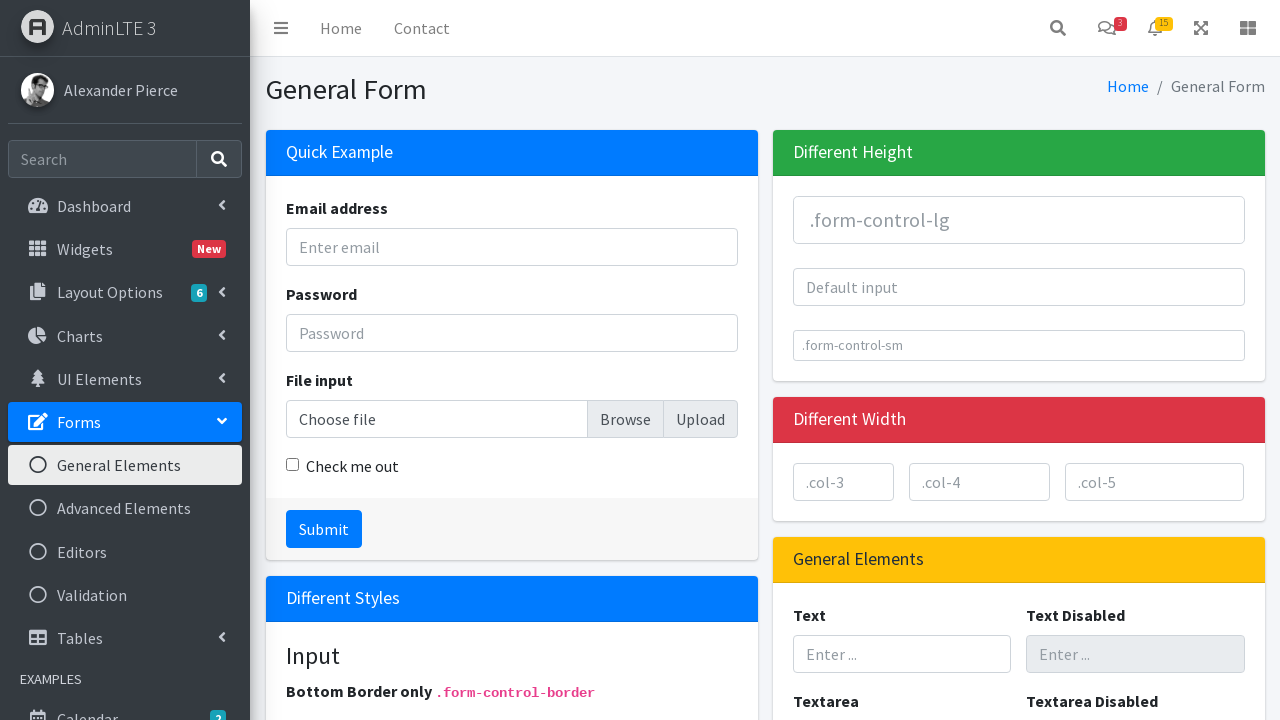

Filled large input group with 'Action' on .input-group.input-group-lg.mb-3>input
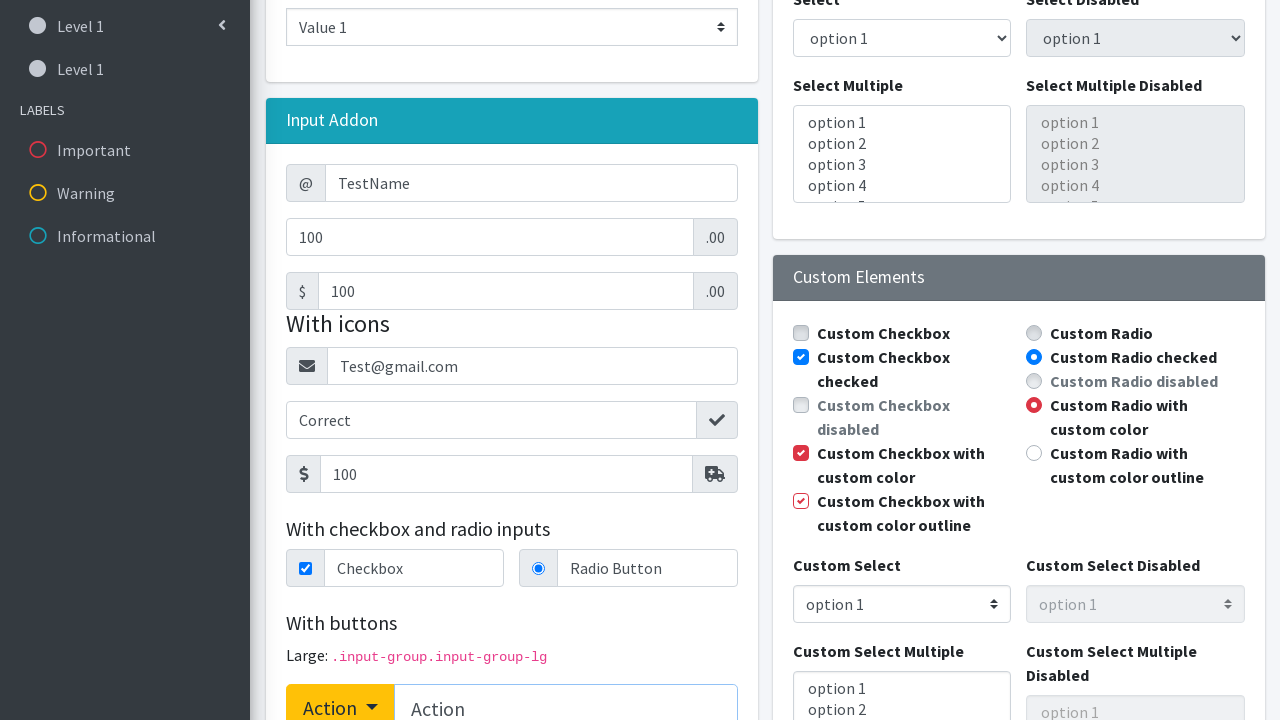

Filled input at index 14 with 'Action' on div:nth-child(3)>div>div:nth-child(14)>input
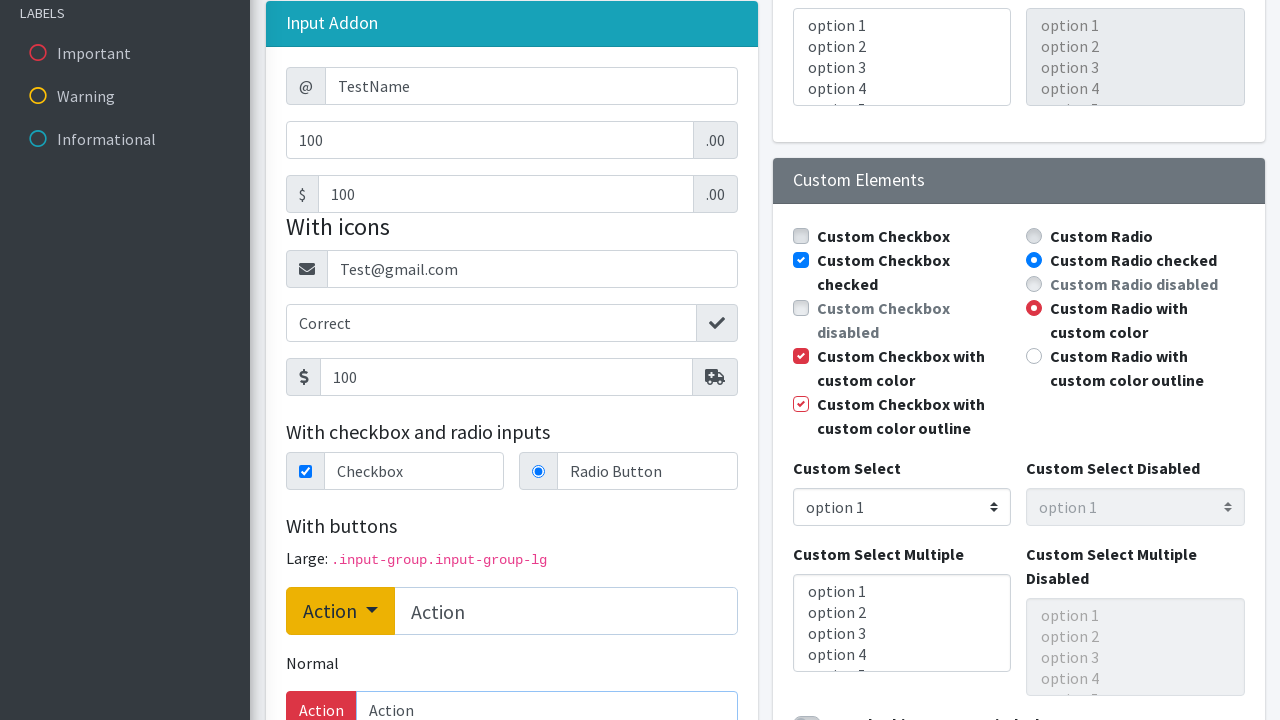

Filled small input group with 'Action' on div:nth-child(3)>div>div.input-group.input-group-sm>input
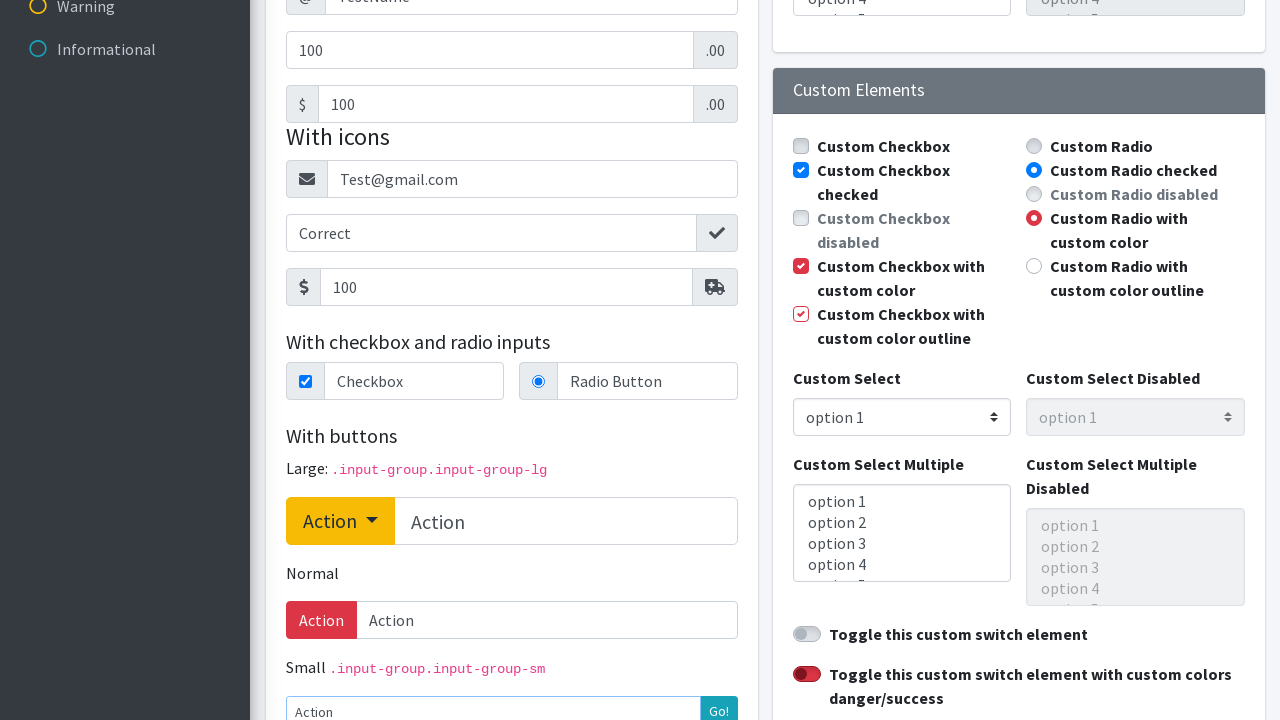

Clicked button addon in small input group at (718, 705) on .input-group.input-group-sm>span>button
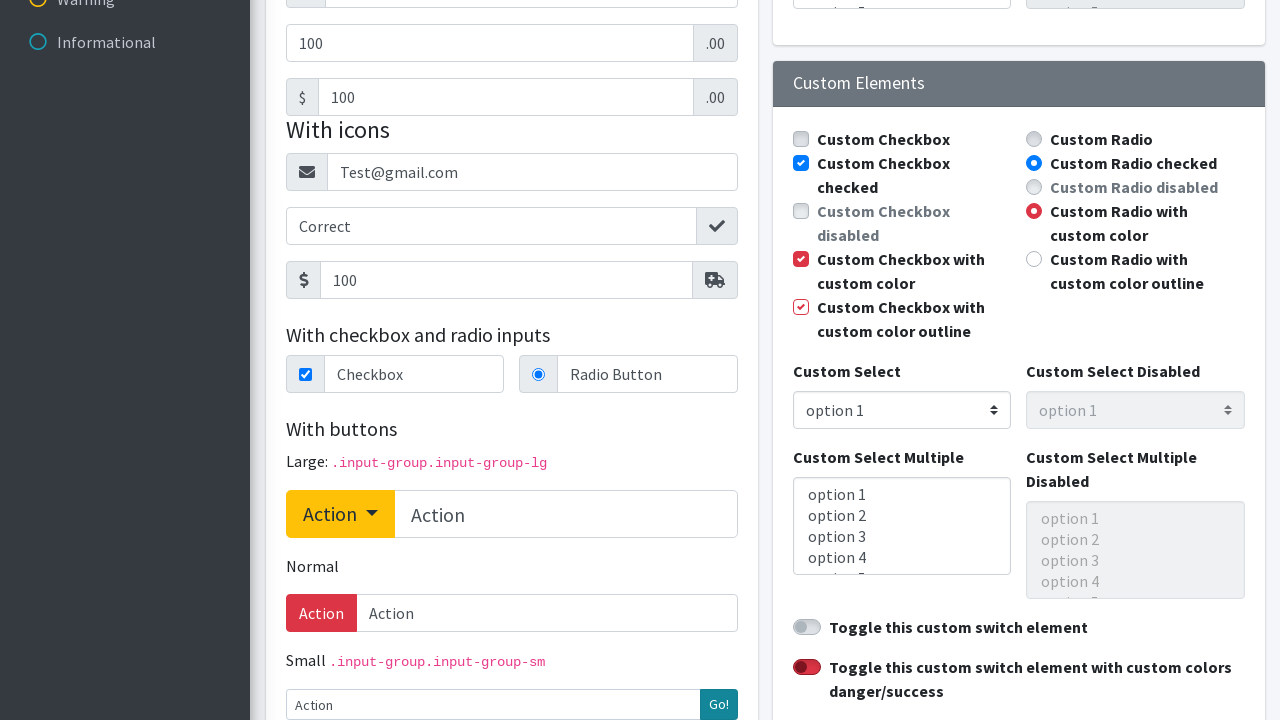

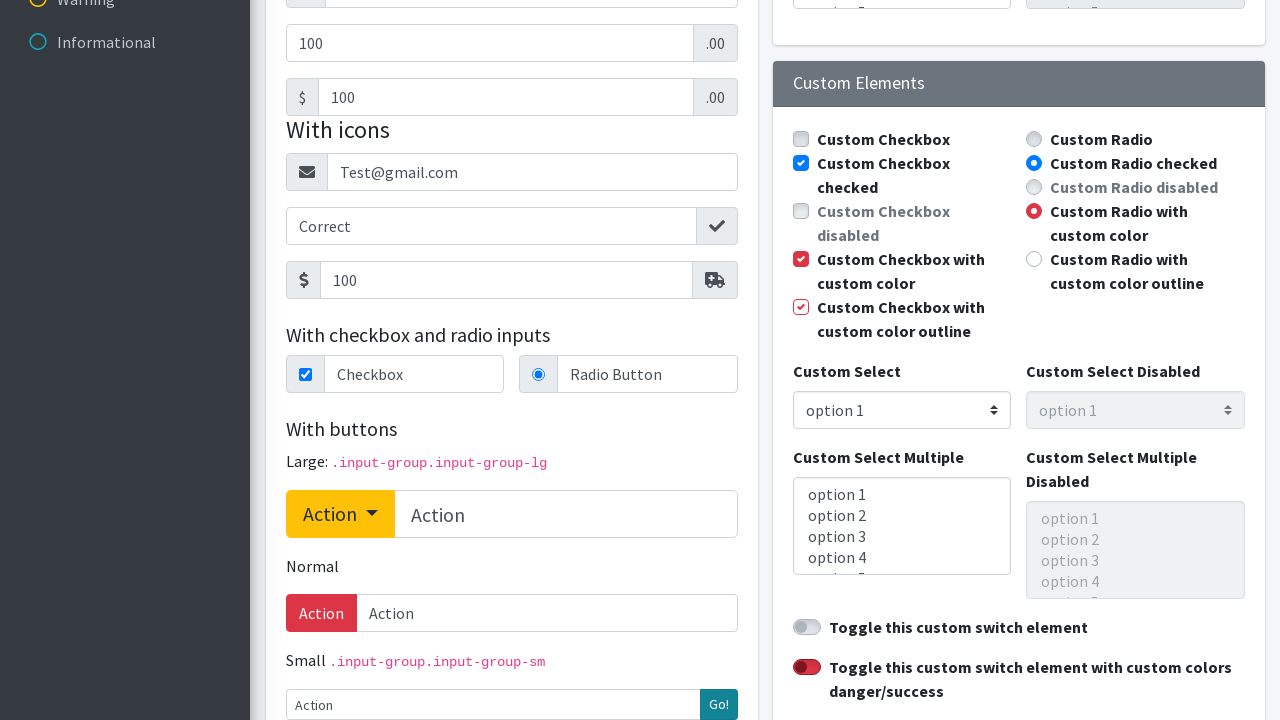